Tests multiple window handling by clicking links to open a new window, switching to the child window to verify content, then switching back to the parent window to verify its content.

Starting URL: https://the-internet.herokuapp.com/

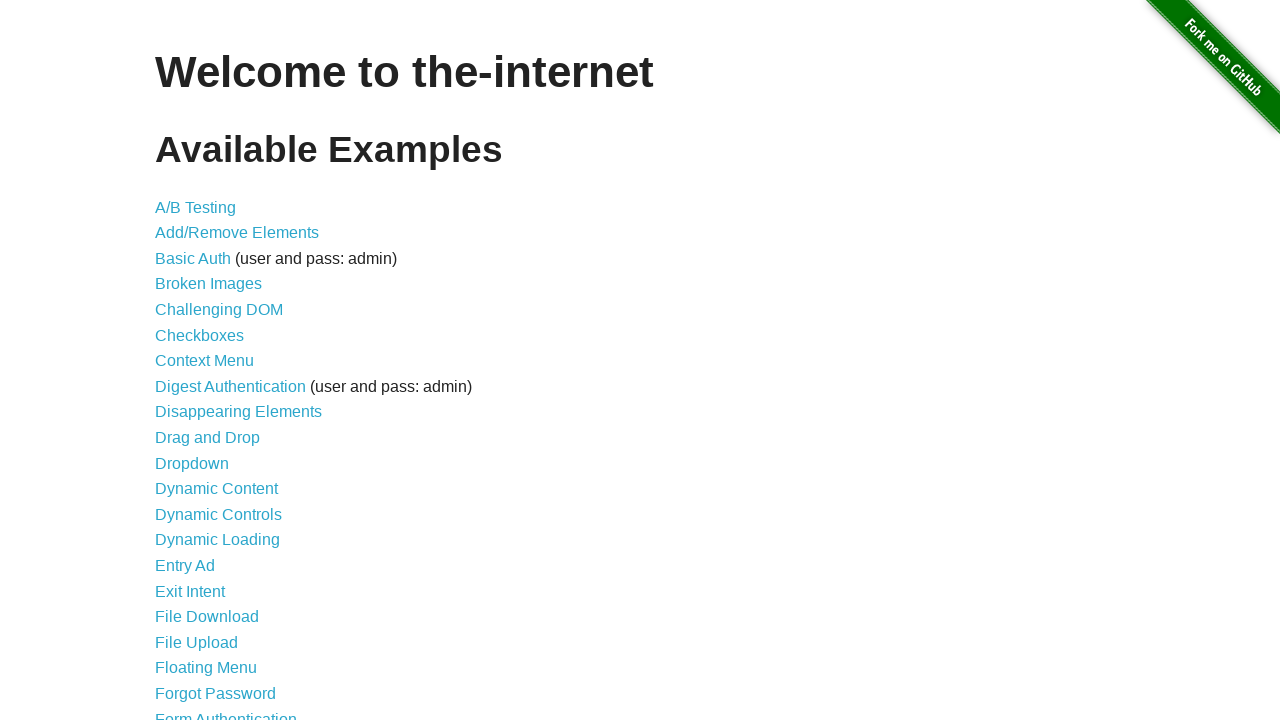

Clicked 'Multiple Windows' link at (218, 369) on text=Multiple Windows
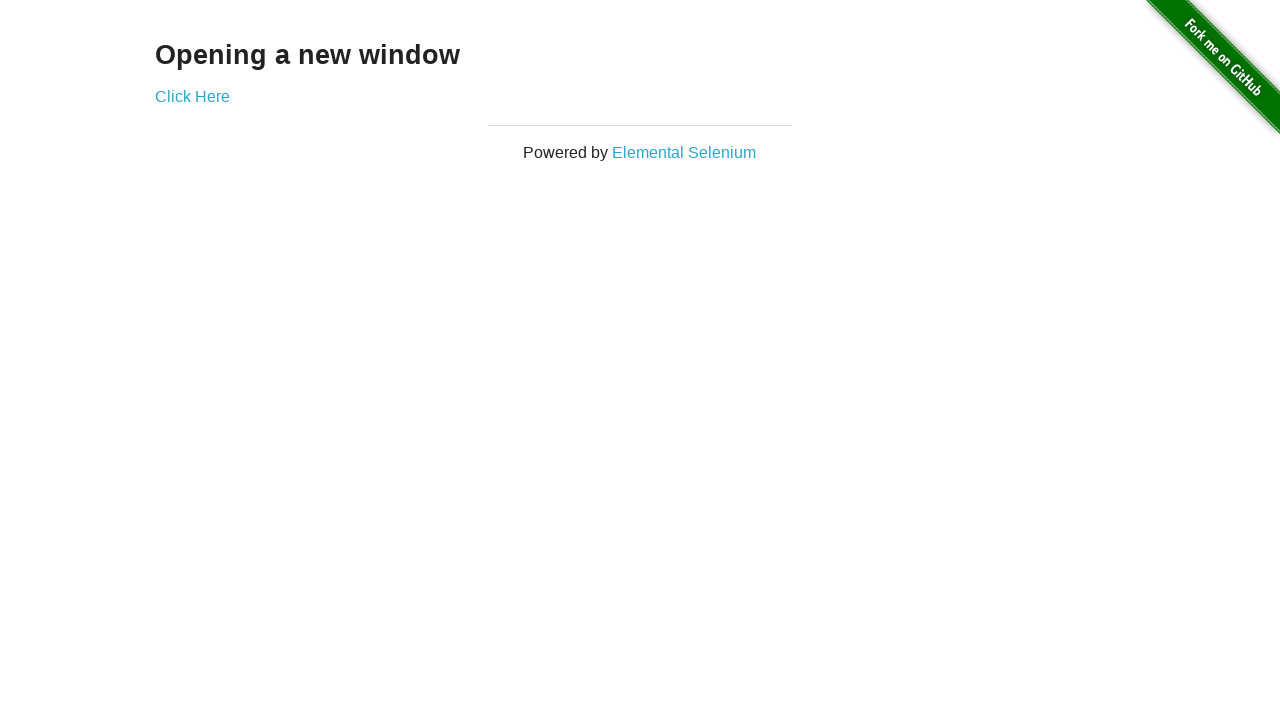

Clicked link to open new window at (192, 96) on a[href='/windows/new']
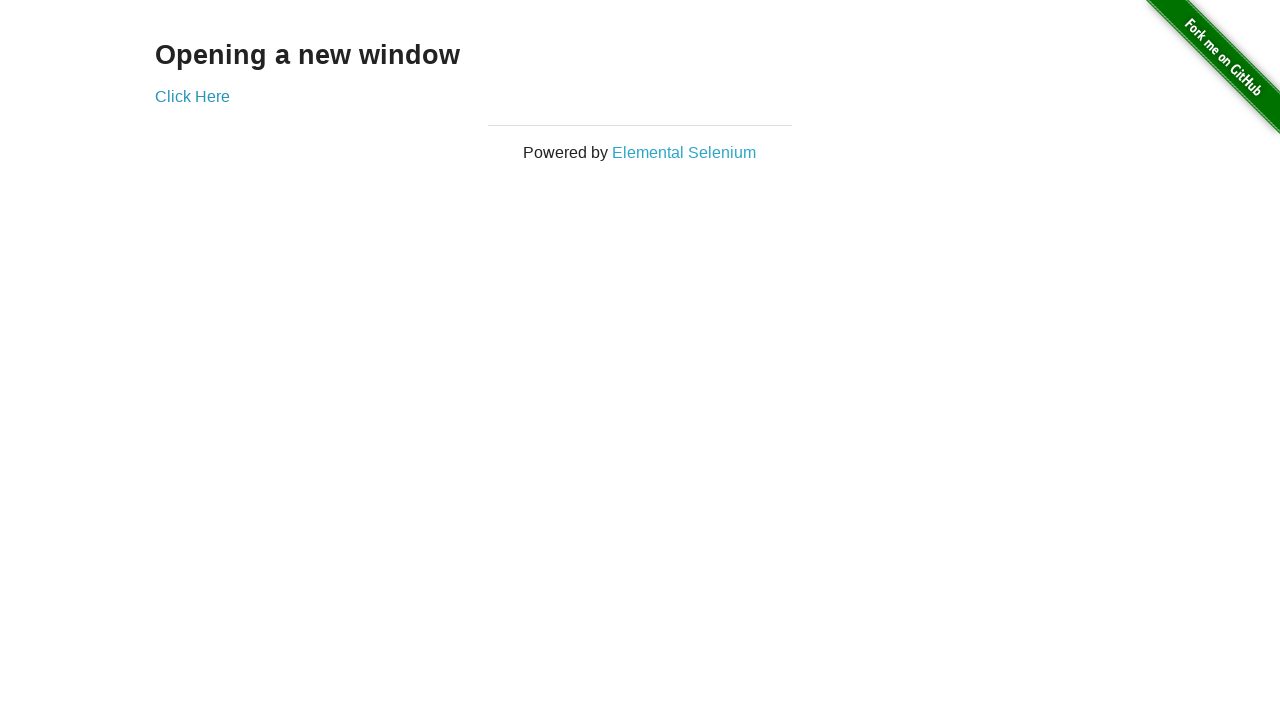

Obtained reference to child window
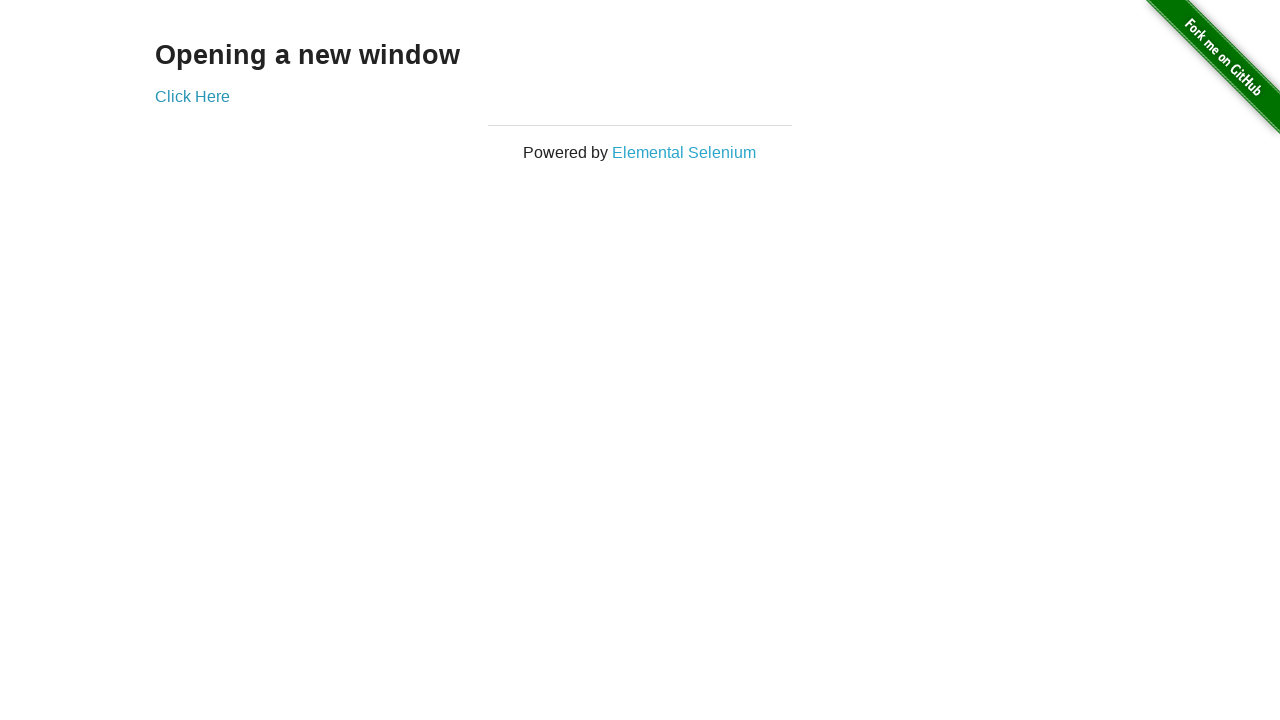

Child window loaded and h3 element appeared
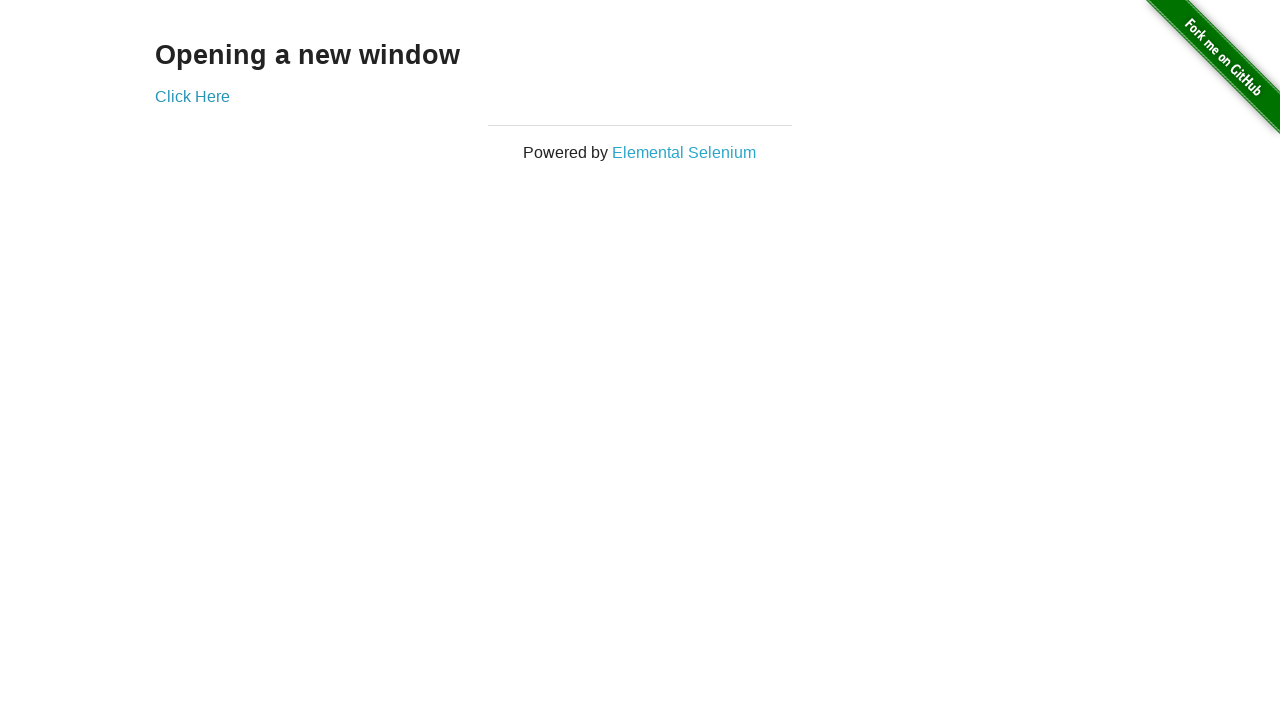

Retrieved child window heading: 'New Window'
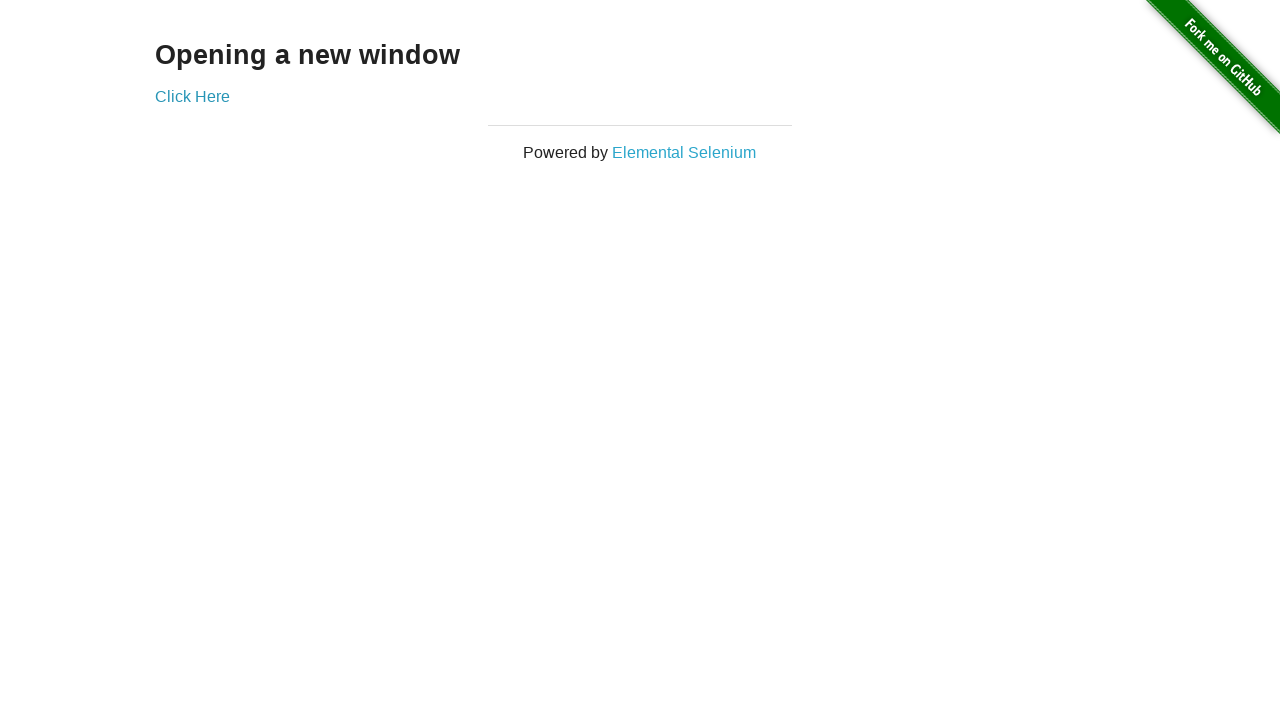

Switched focus back to parent window
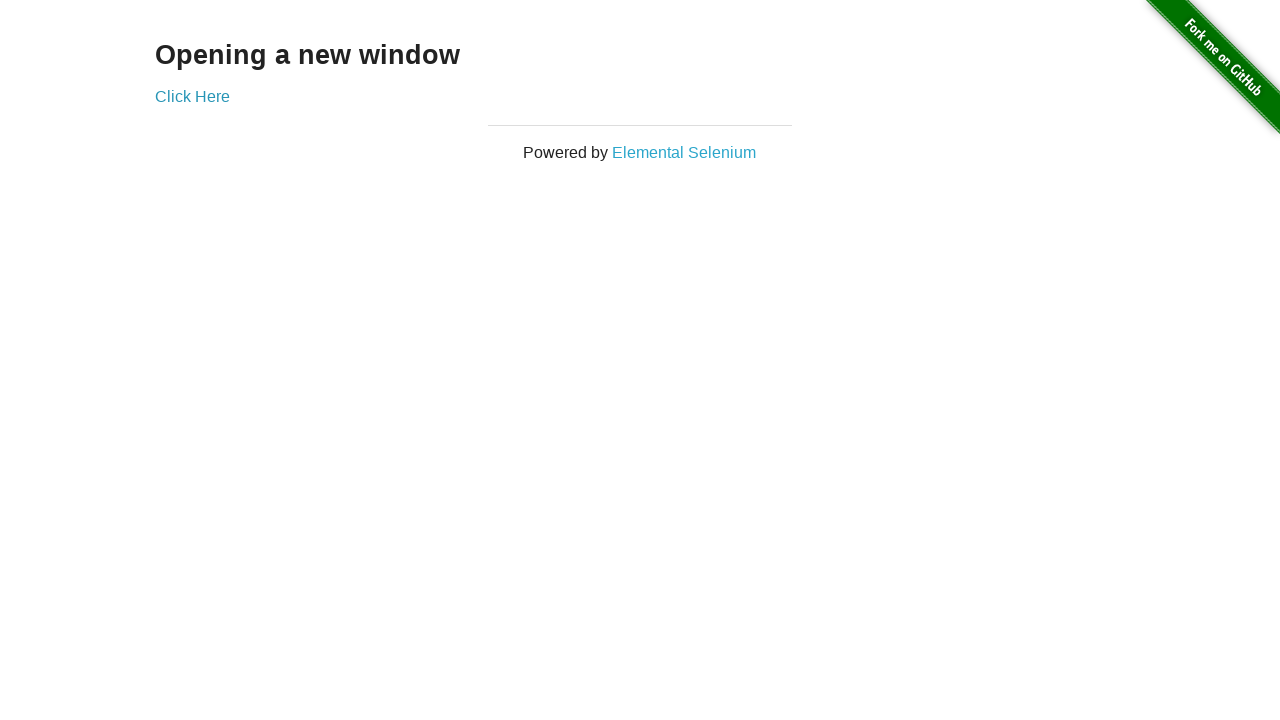

Retrieved parent window heading: 'Opening a new window'
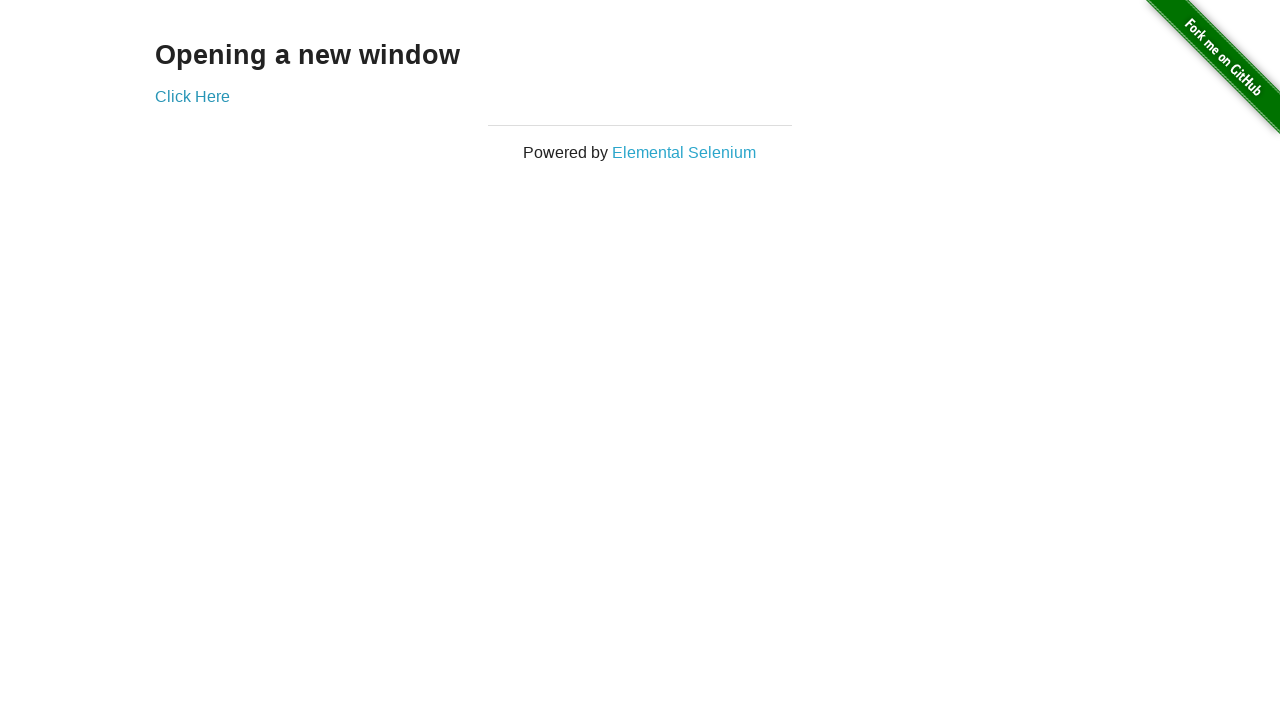

Closed child window
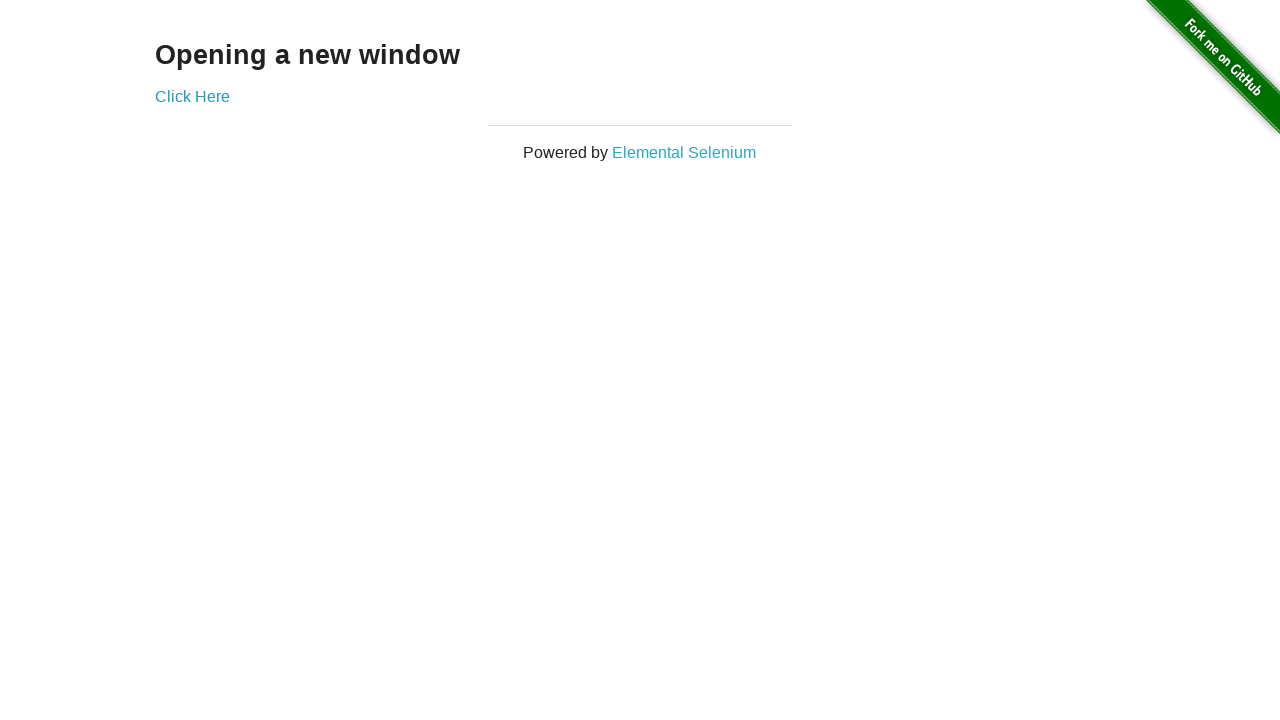

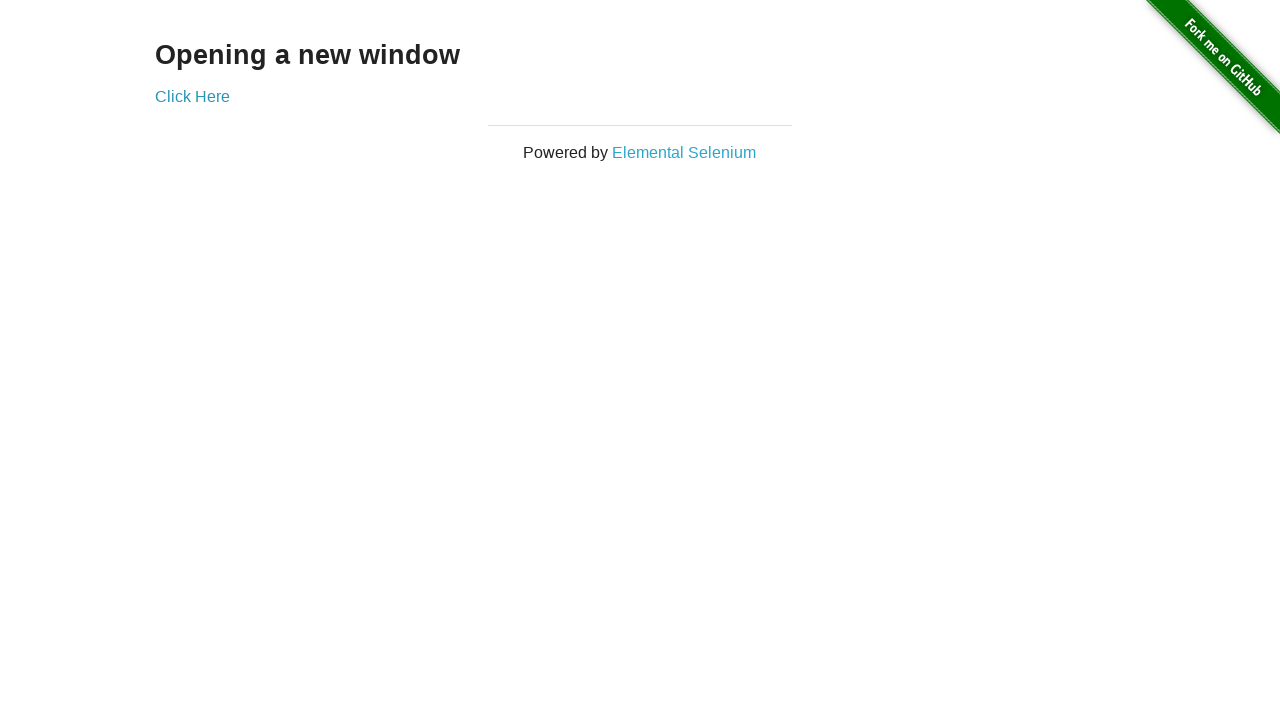